Clicks the info button on the buttons test page

Starting URL: https://formy-project.herokuapp.com/buttons

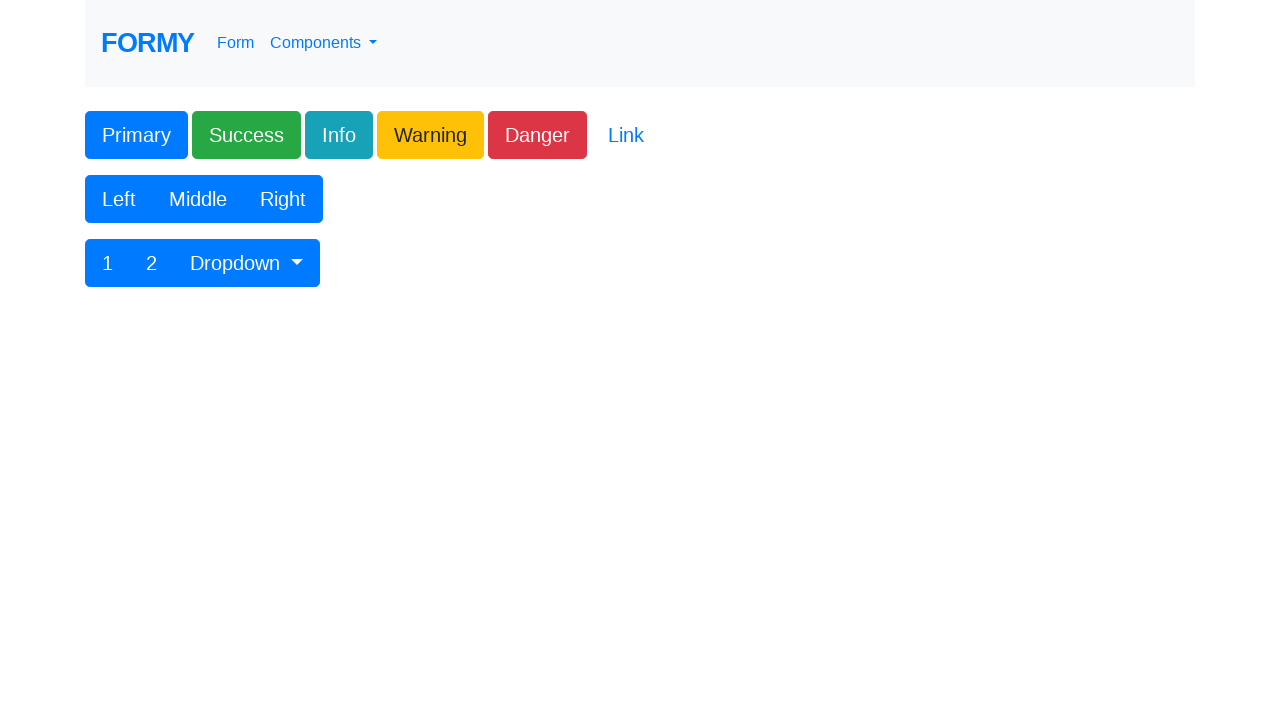

Navigated to buttons test page
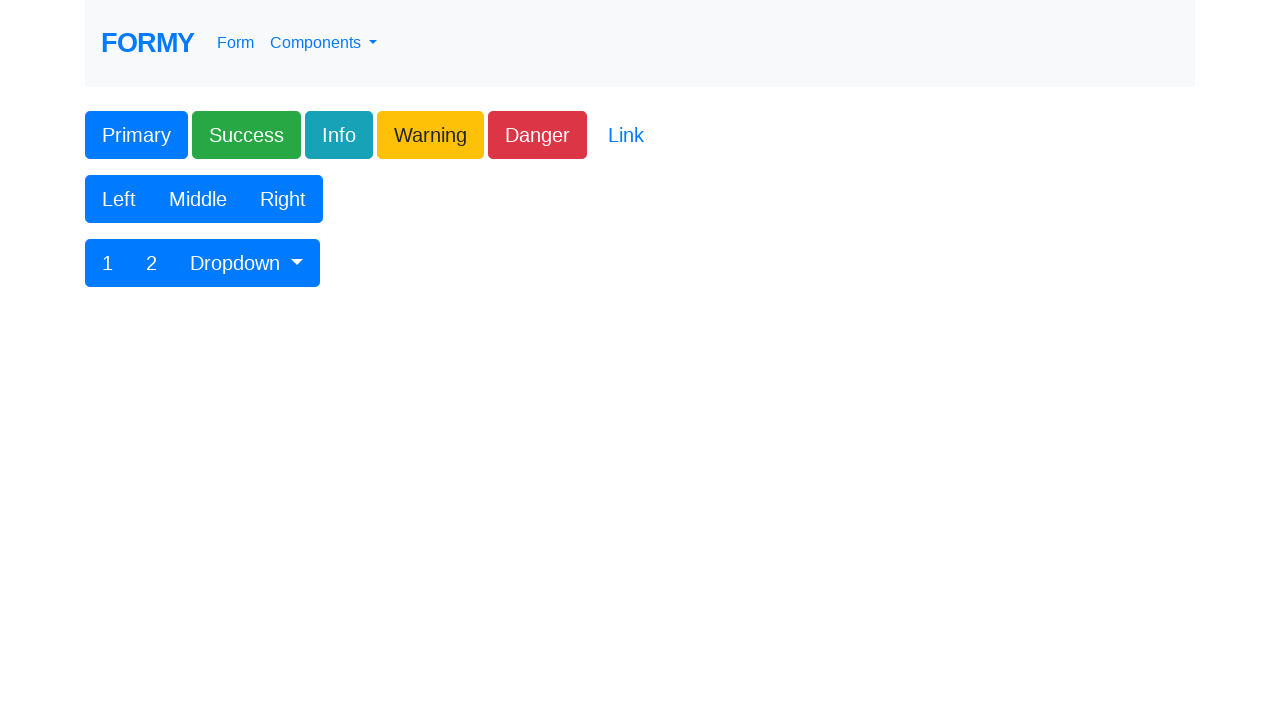

Clicked the info button on the buttons test page at (339, 135) on xpath=//form//button[@class='btn btn-lg btn-info']
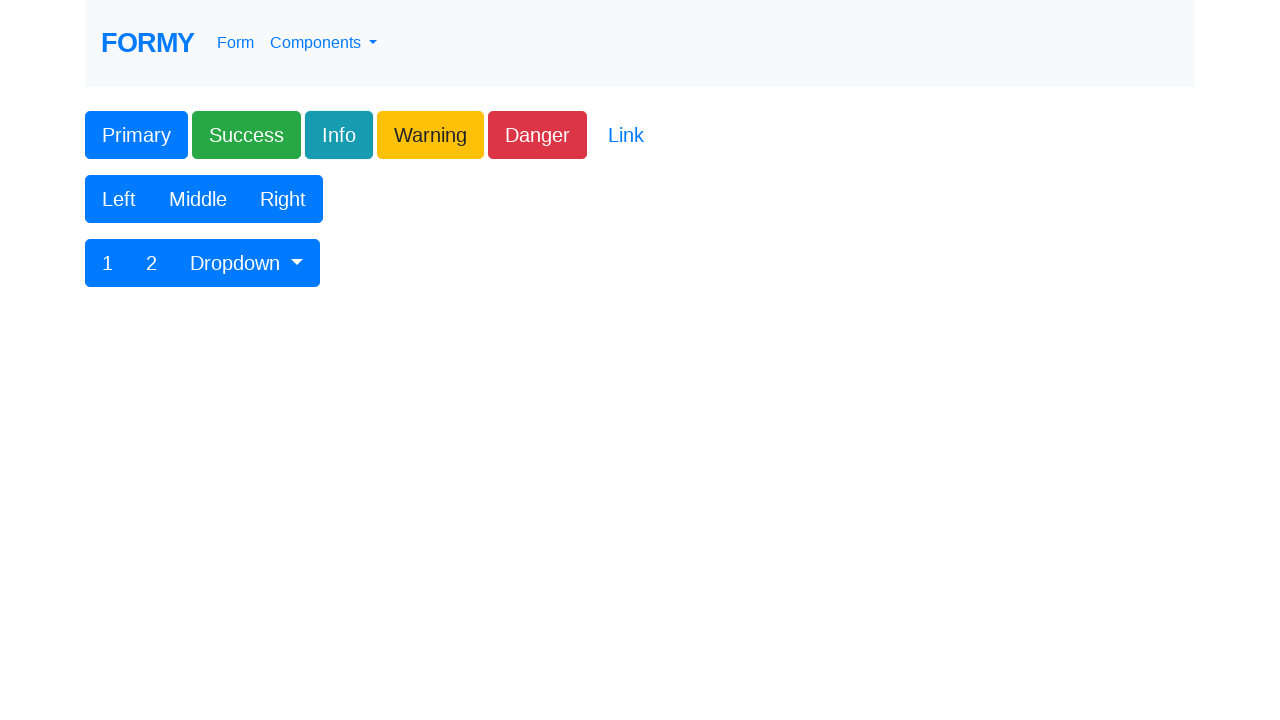

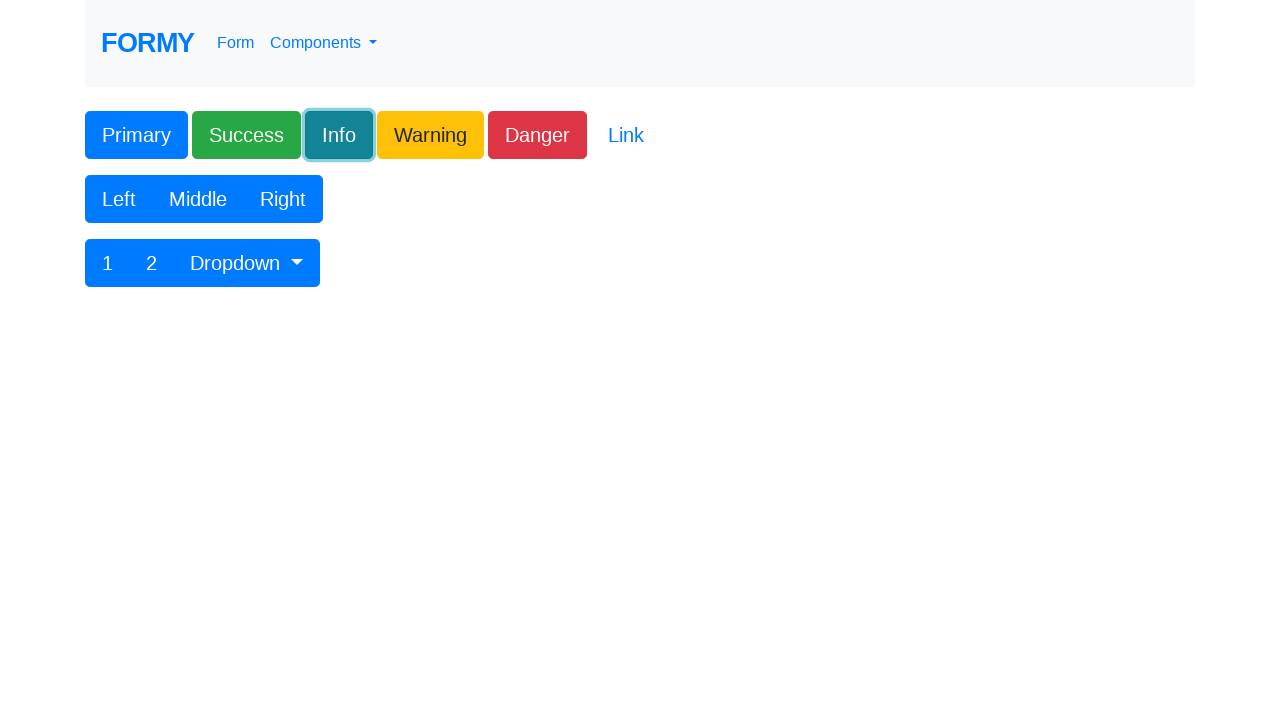